Navigates to Rahul Shetty Academy's Automation Practice page and searches for table data based on an input value, then retrieves and sorts the following sibling cell values

Starting URL: https://rahulshettyacademy.com/AutomationPractice/

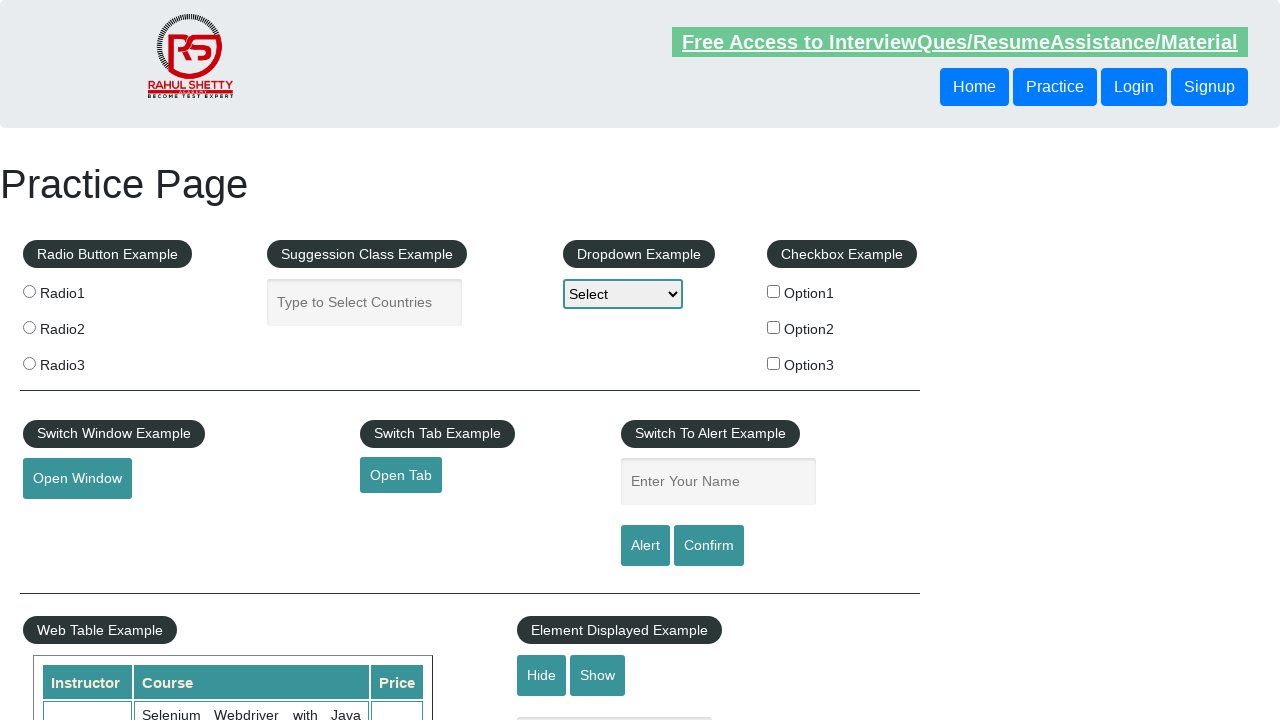

Waited for table to load with tbody rows
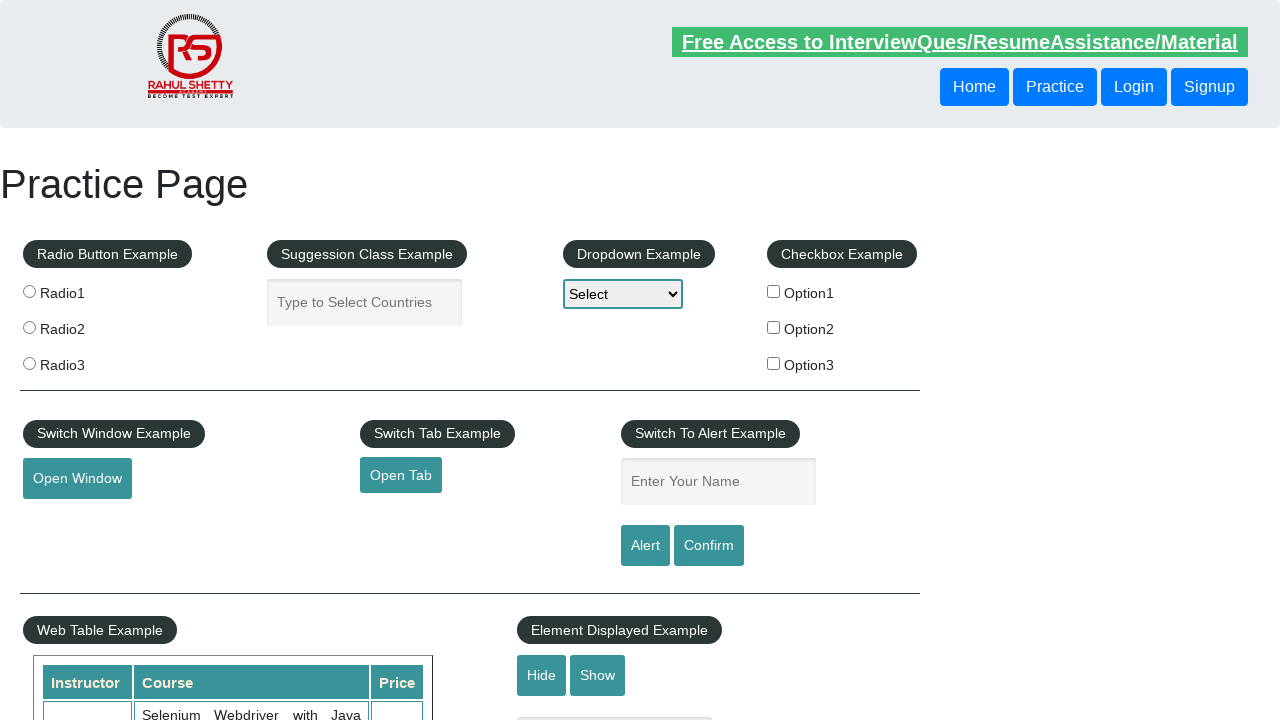

Set search input value to 'Engineer'
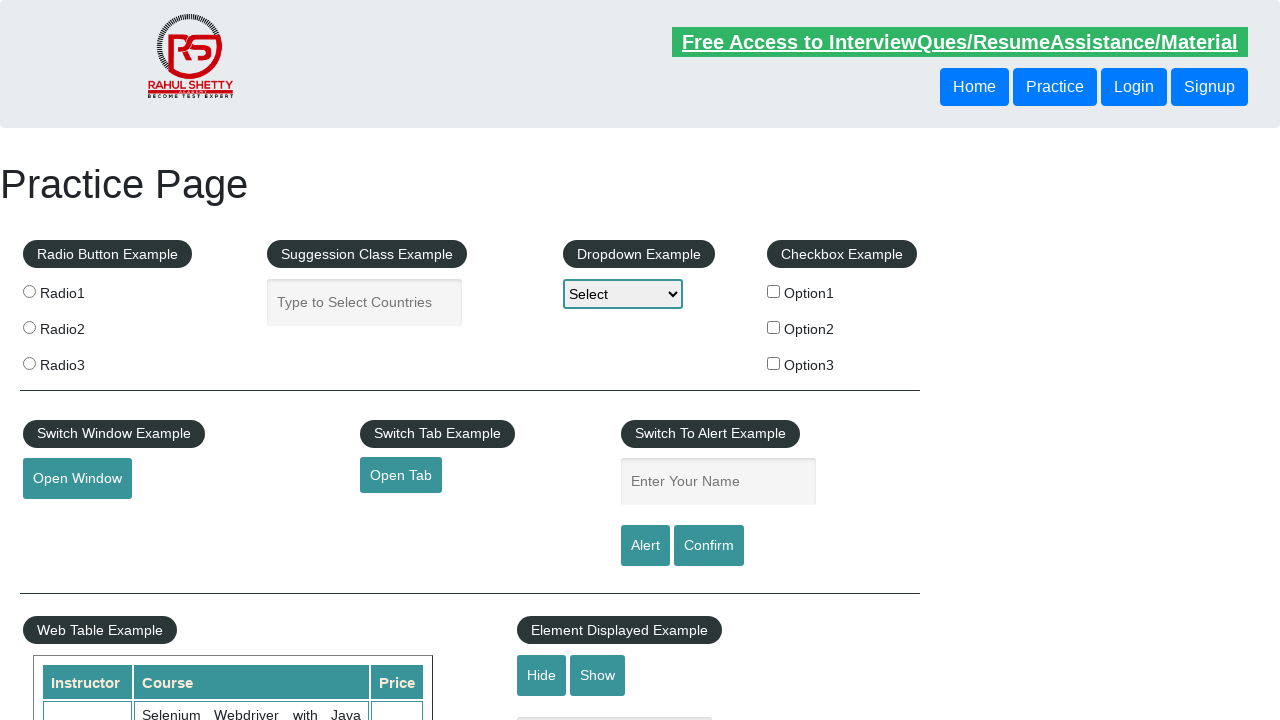

Located all cells matching 'Engineer' and their following sibling cells
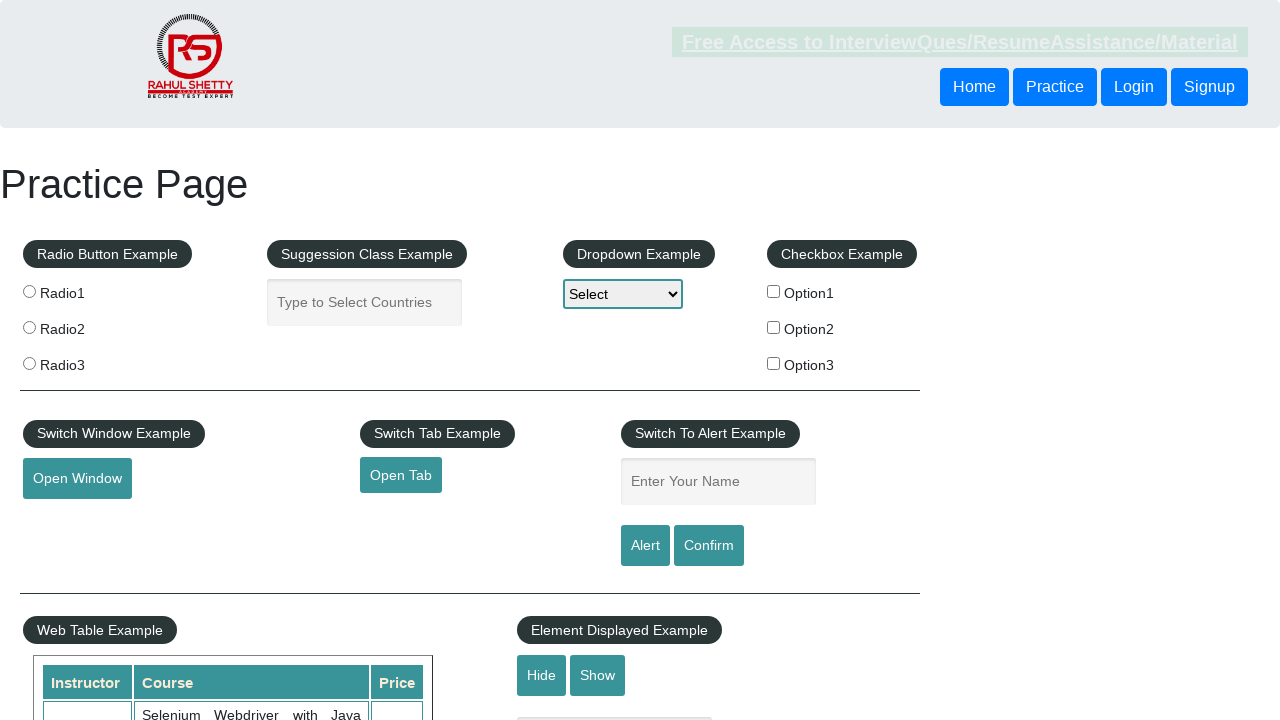

Waited for table content to be visible
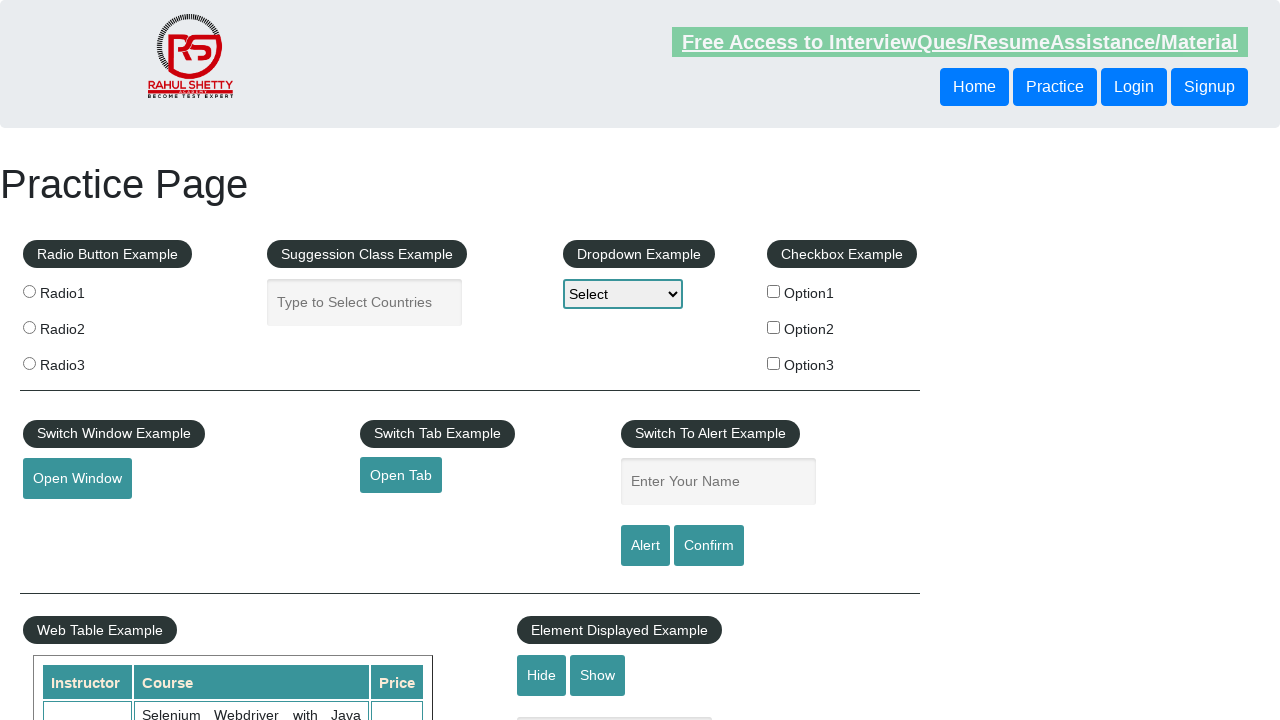

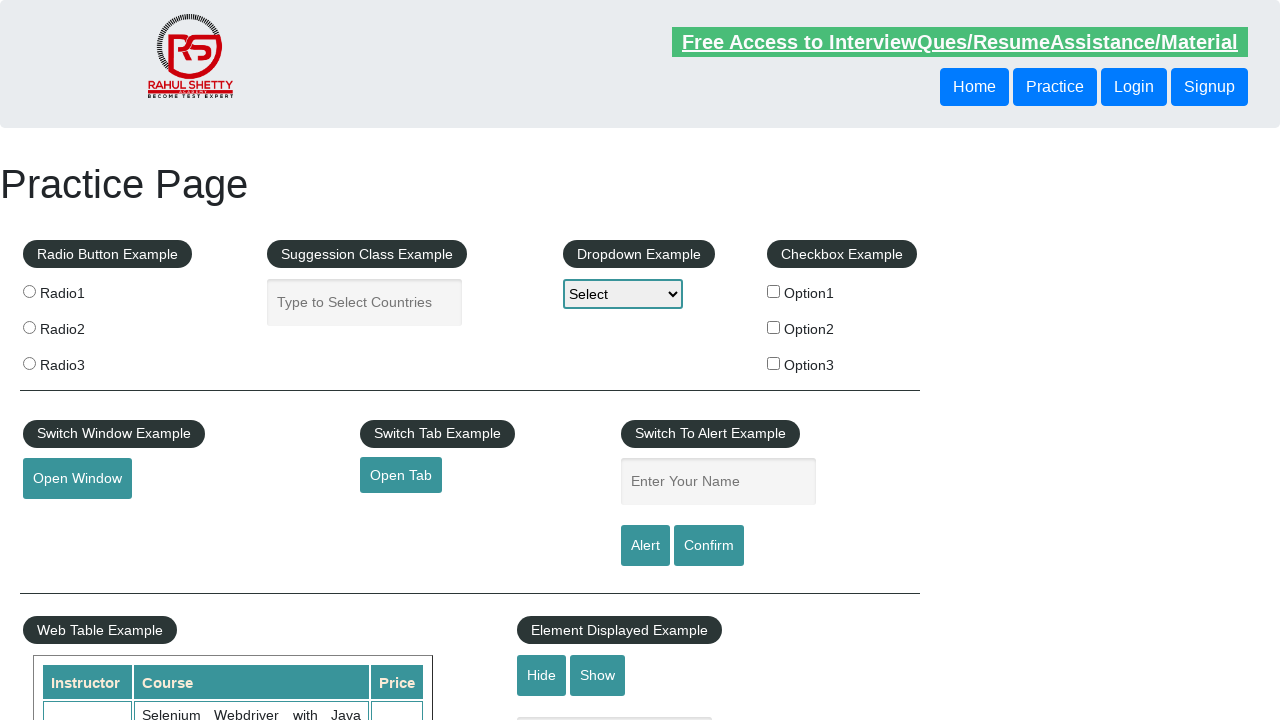